Tests input field functionality by entering text and using arrow keys to increment the number input value.

Starting URL: https://the-internet.herokuapp.com/

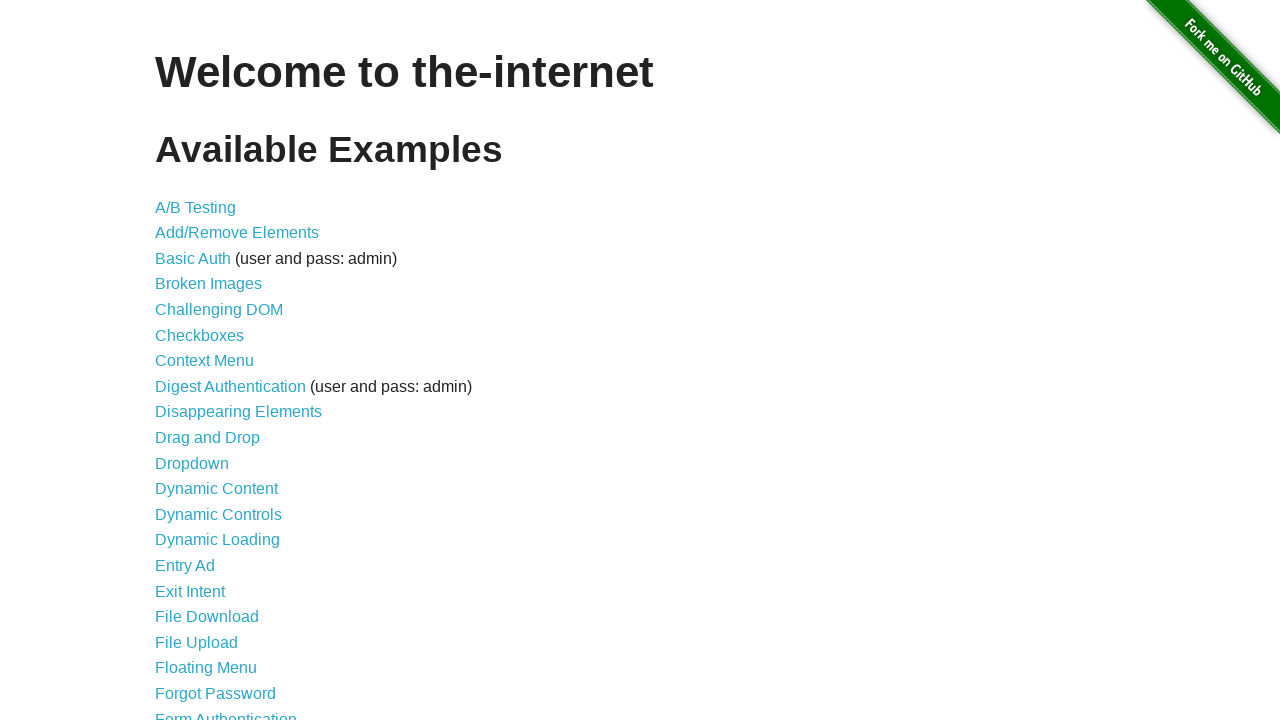

Clicked on inputs link at (176, 361) on xpath=//a[@href='/inputs']
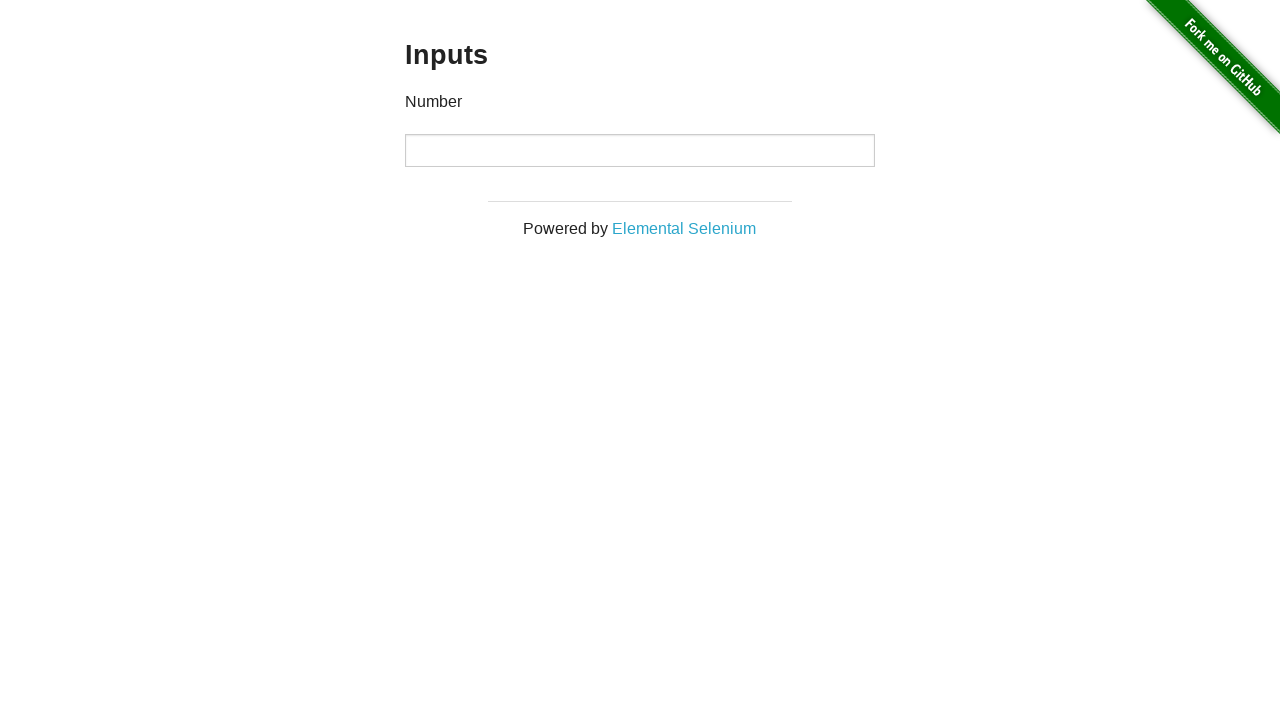

Verified page header is 'Inputs'
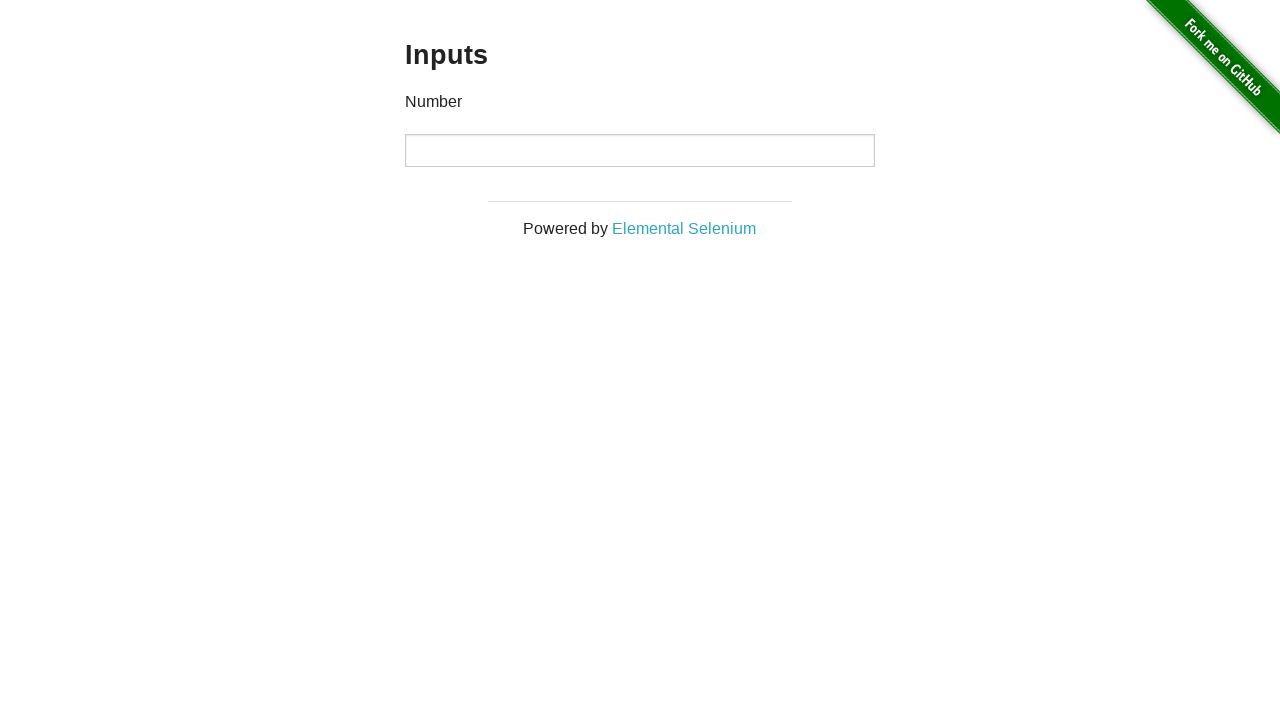

Verified input field is empty
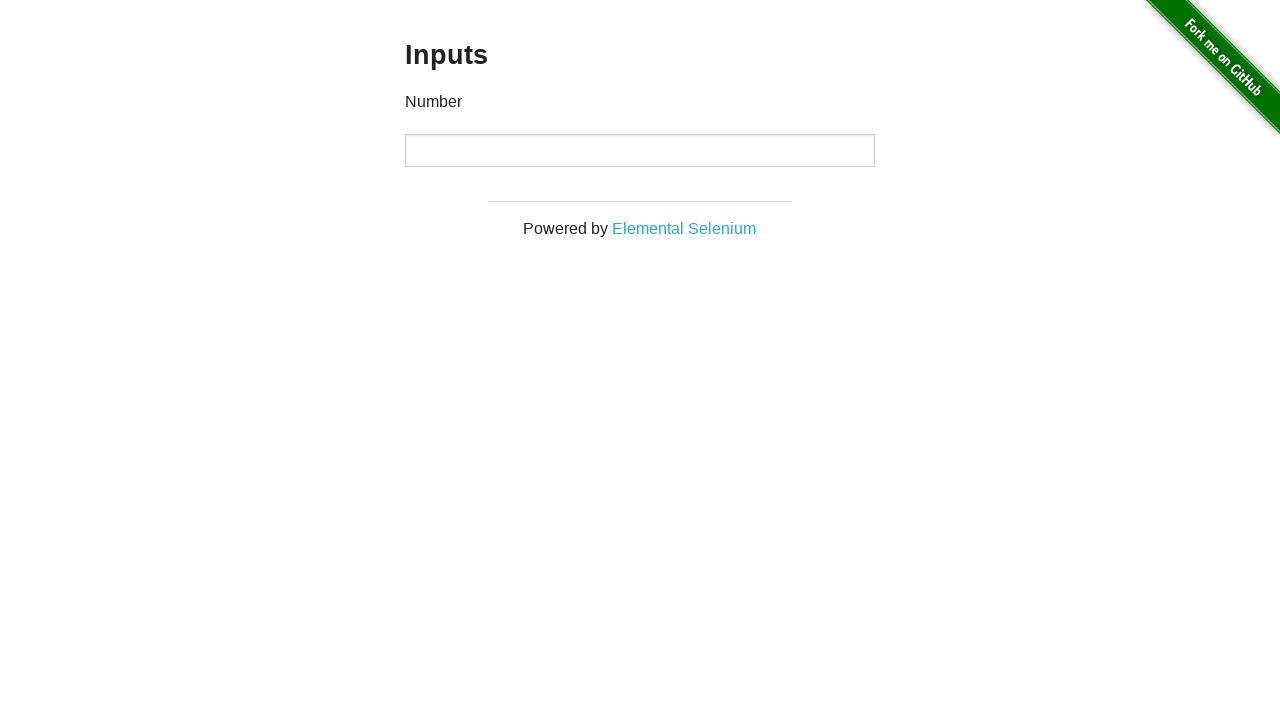

Filled input field with value '45' on input
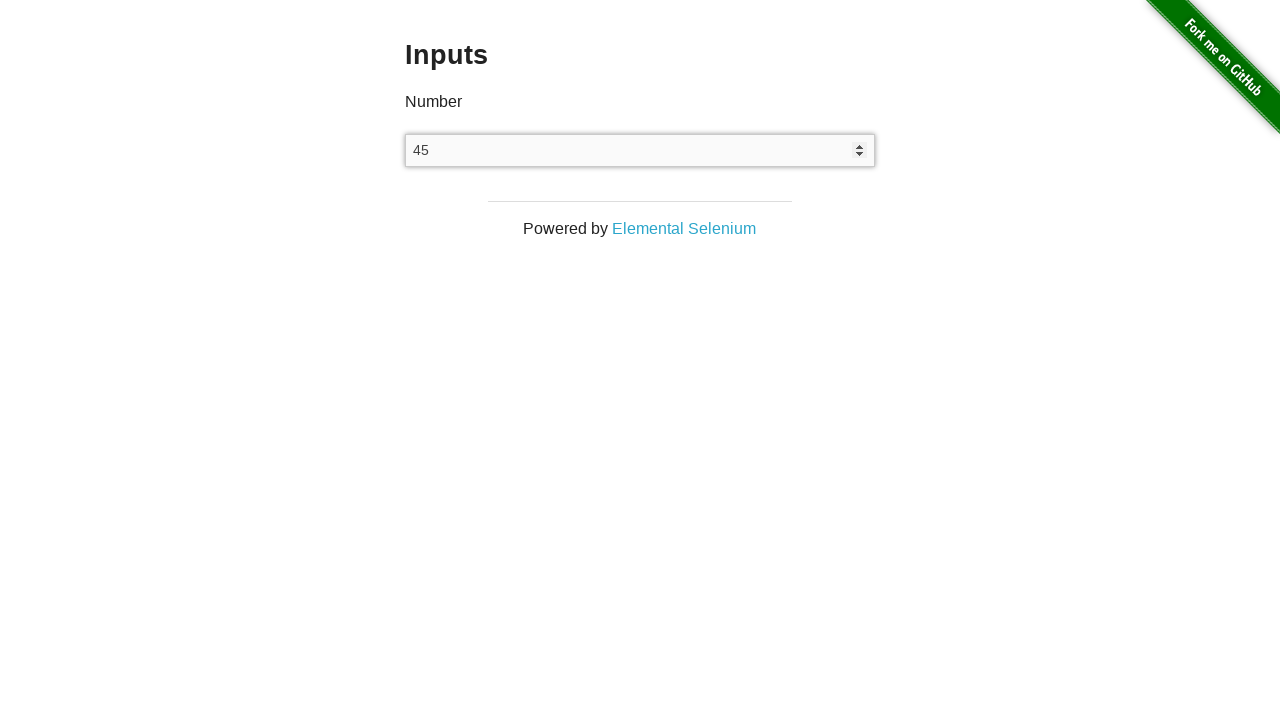

Verified input field contains '45'
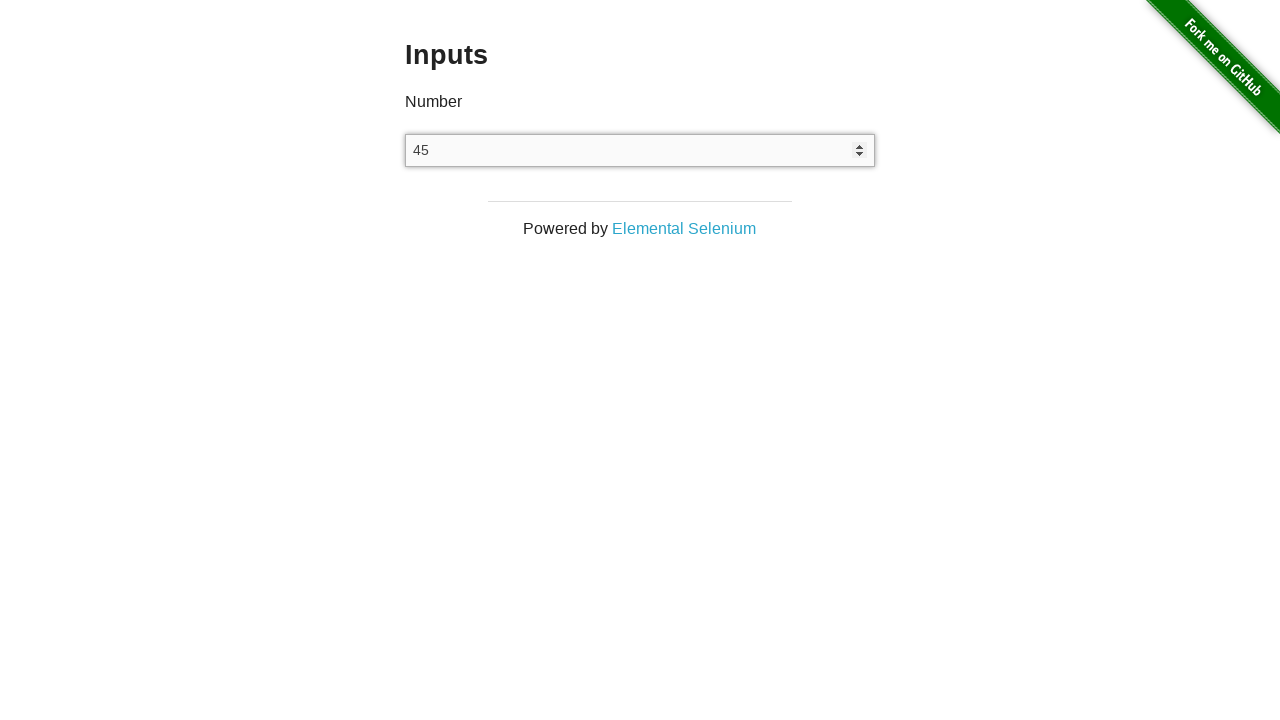

Reloaded page
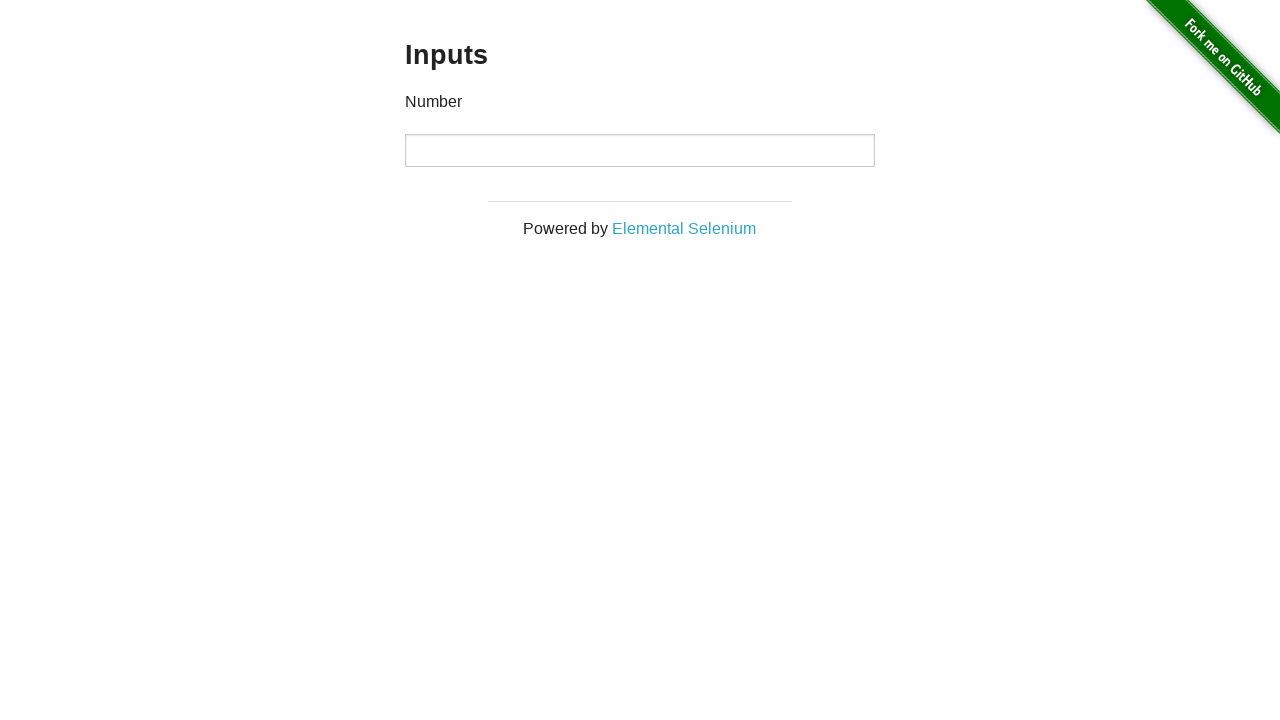

Pressed ArrowUp key to increment number input on input
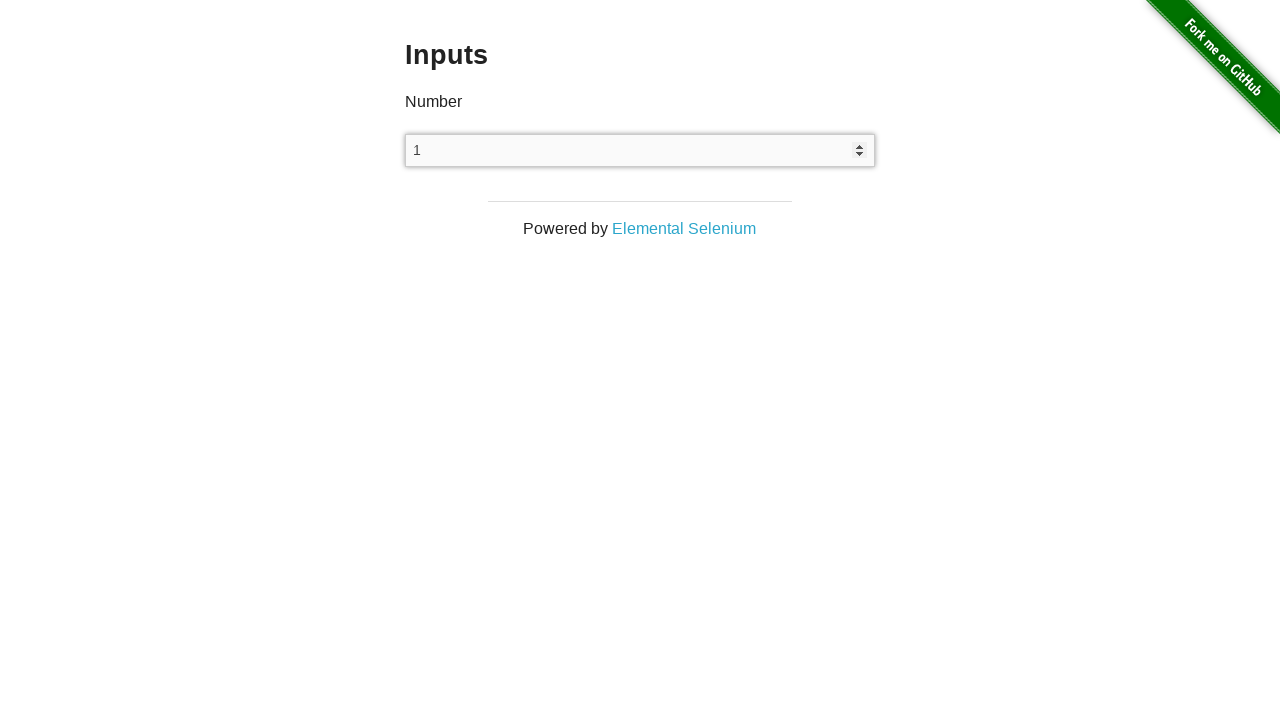

Verified input field value is '1' after ArrowUp press
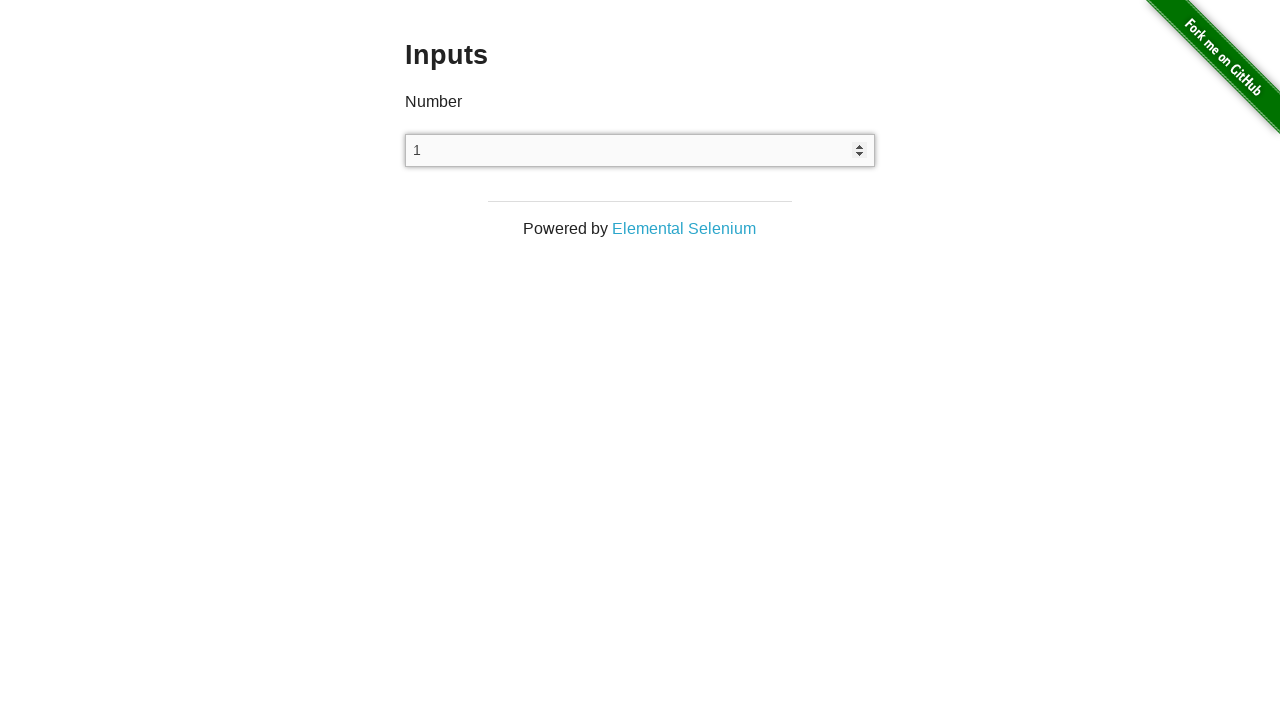

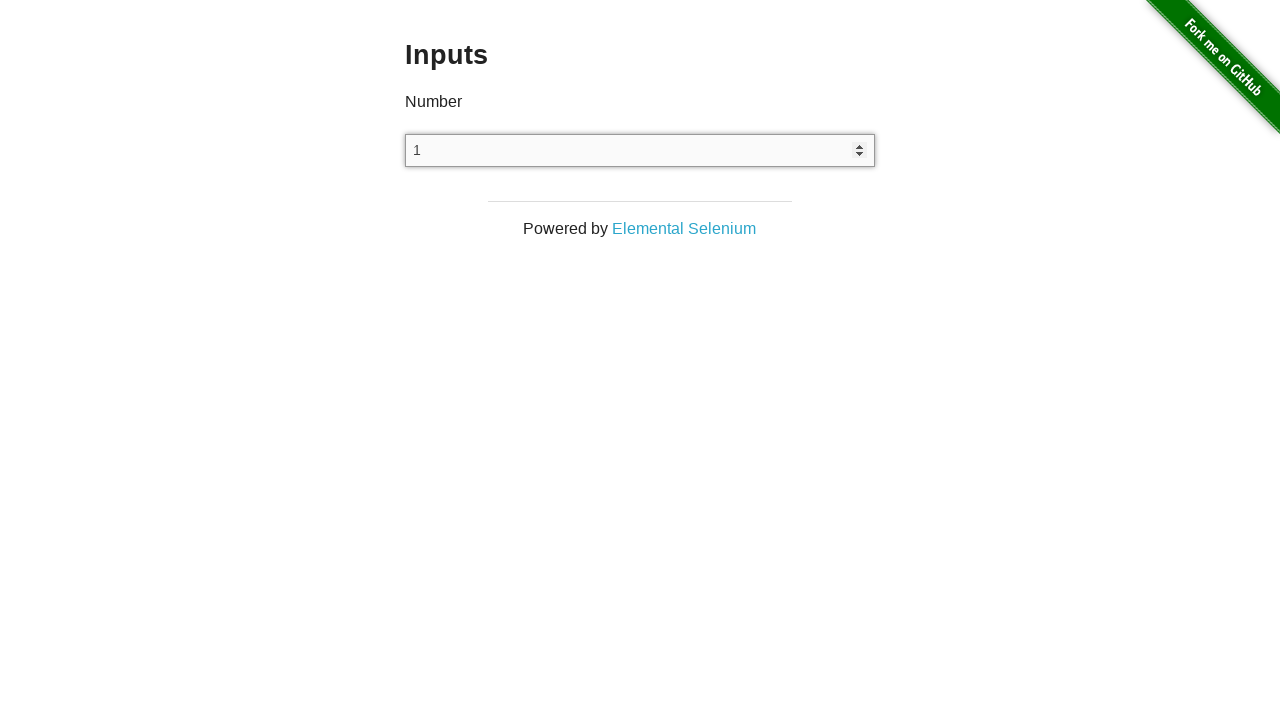